Navigates to the nopCommerce demo site and verifies the page loads by checking the title

Starting URL: https://demo.nopcommerce.com/

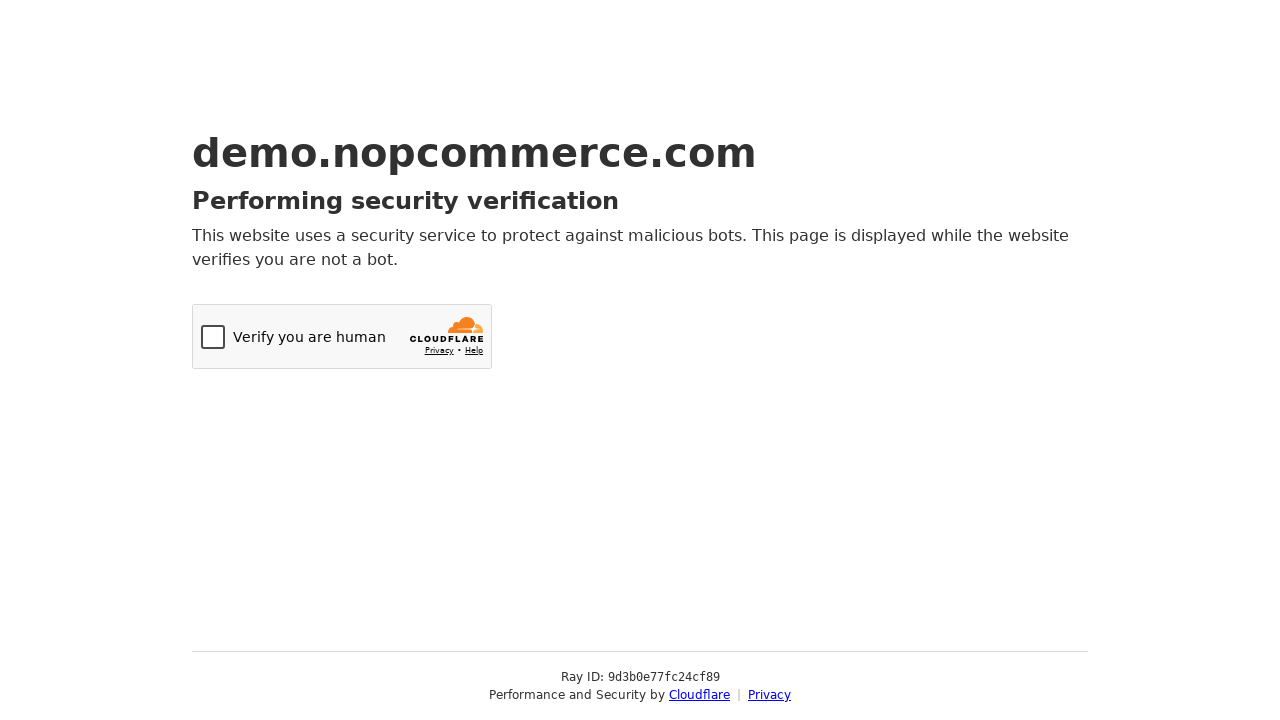

Retrieved page title to verify navigation
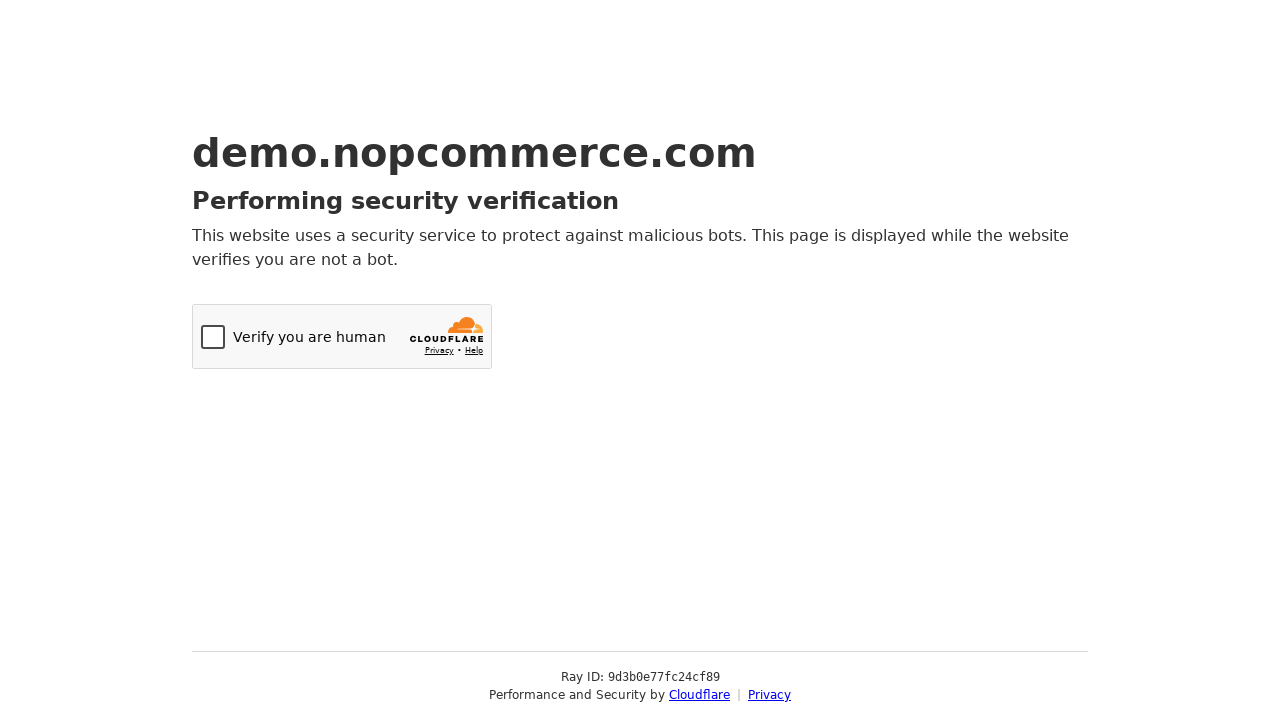

Navigated to nopCommerce demo site at https://demo.nopcommerce.com/
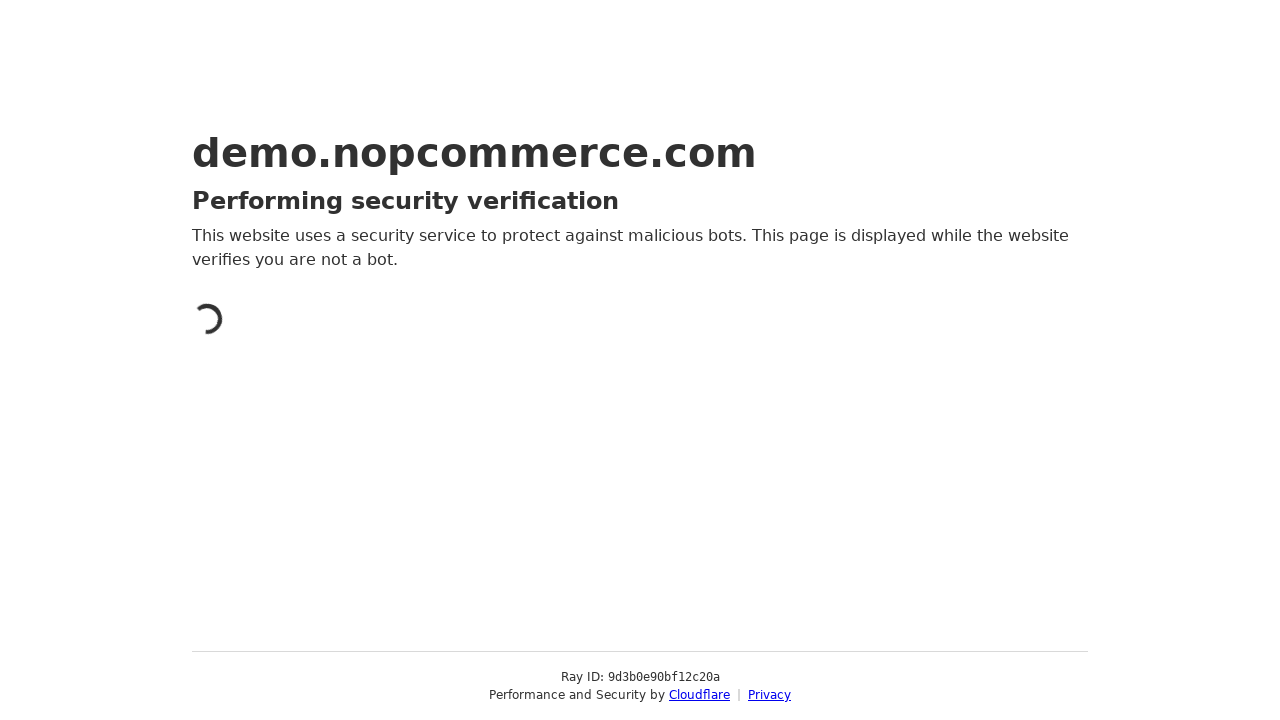

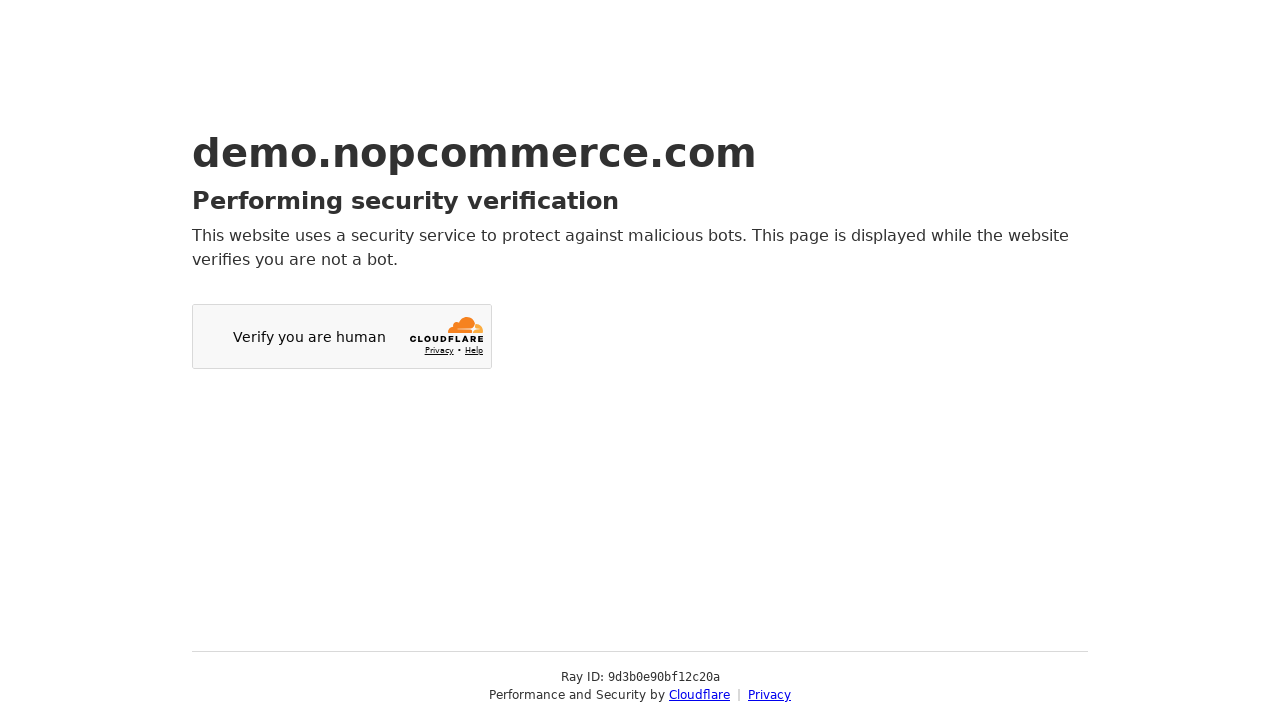